Tests a web form by entering text into an input field and clicking the submit button, then verifying a message is displayed

Starting URL: https://www.selenium.dev/selenium/web/web-form.html

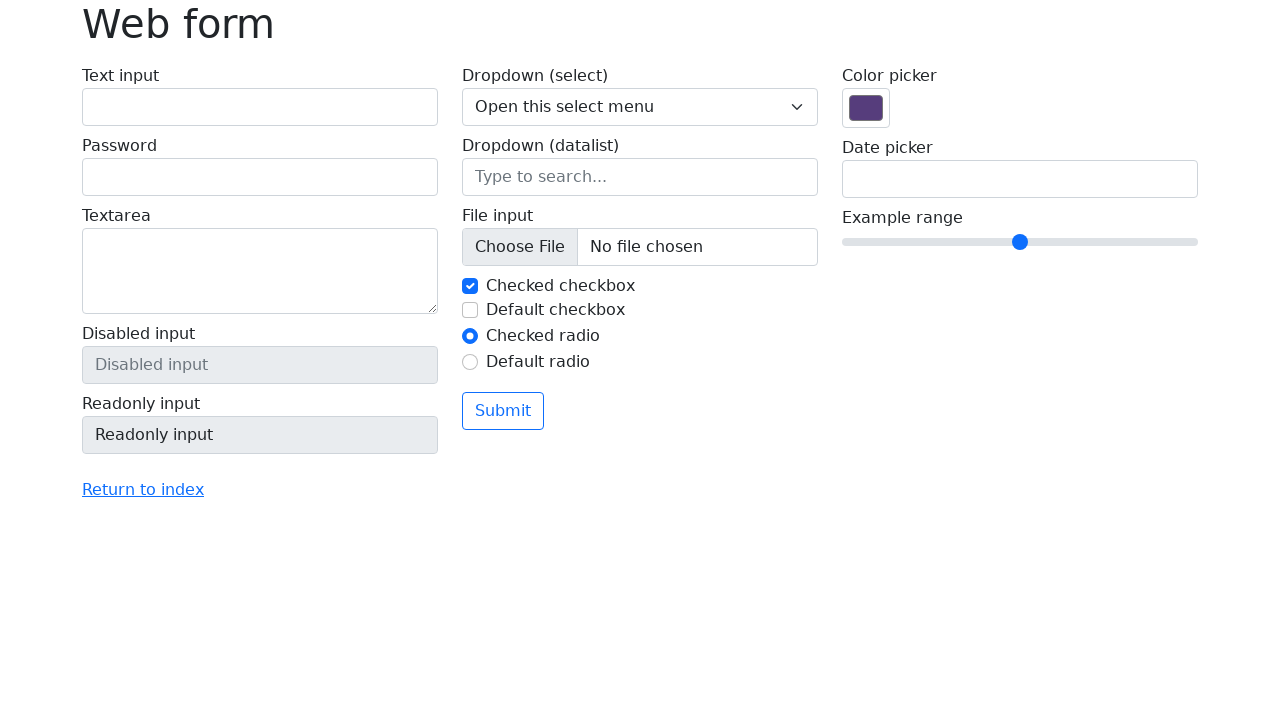

Navigated to web form test page
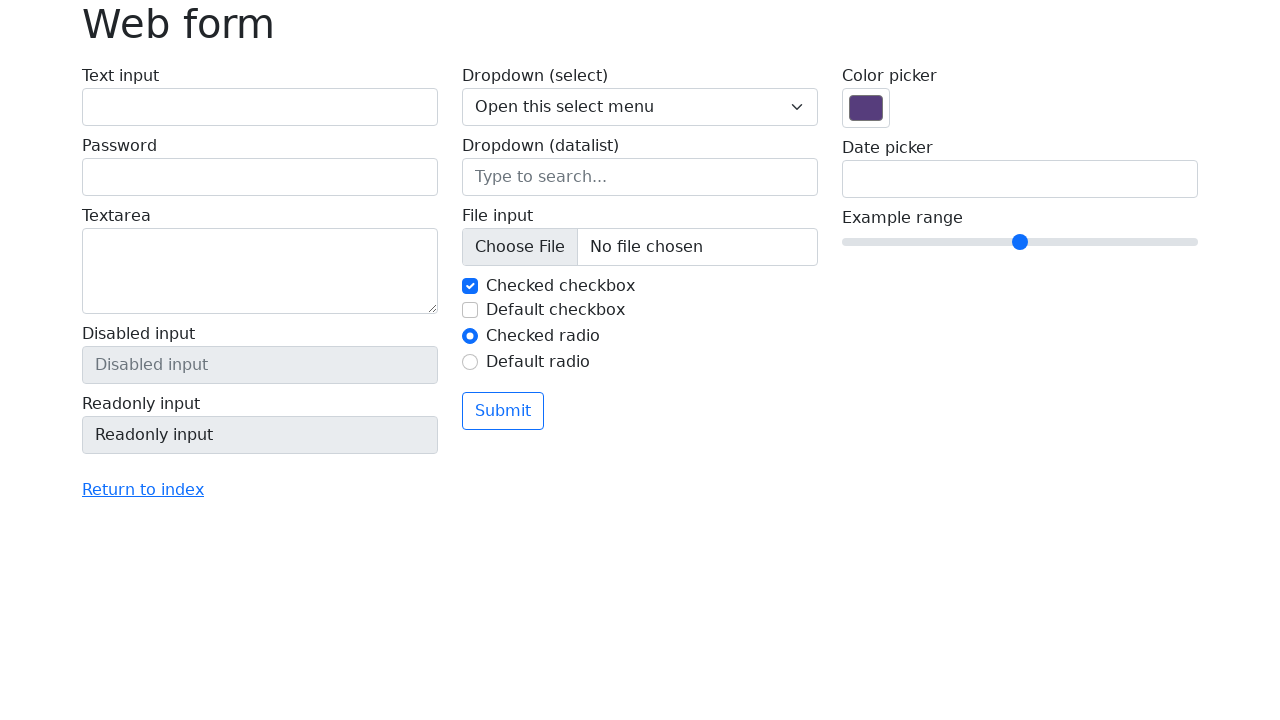

Entered 'Selenium' into the text input field on input[name='my-text']
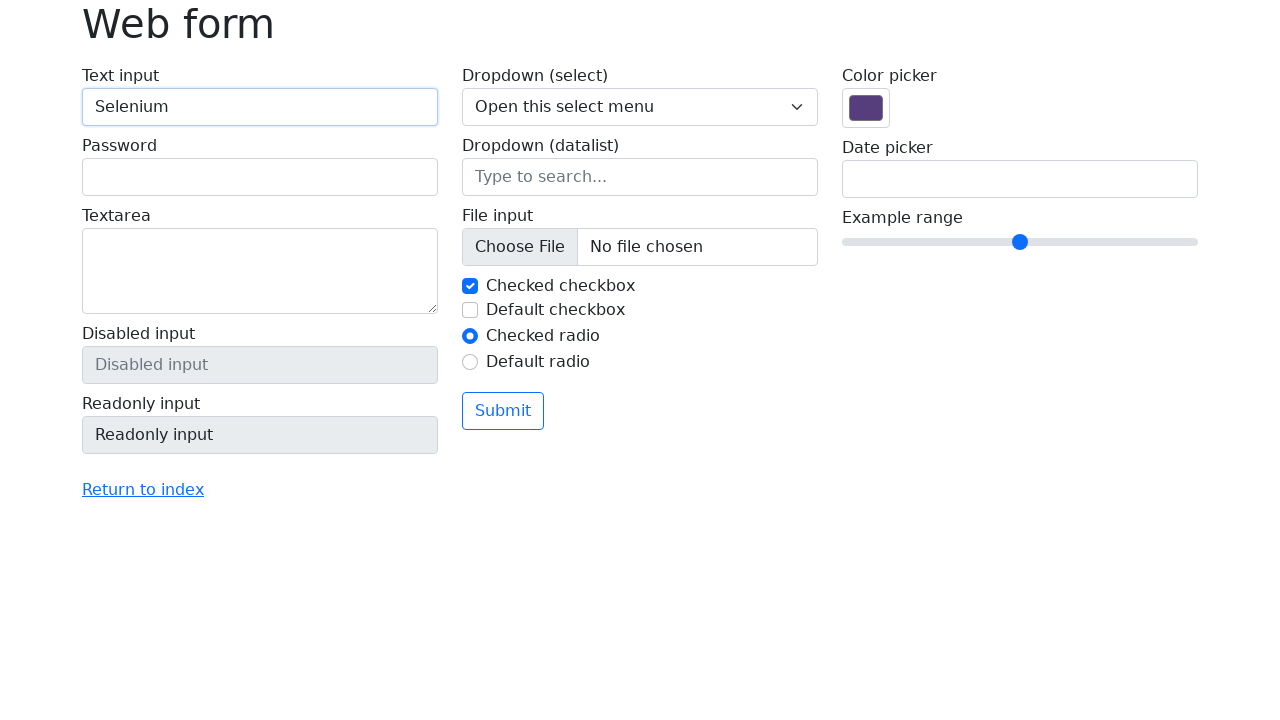

Clicked the submit button at (503, 411) on button
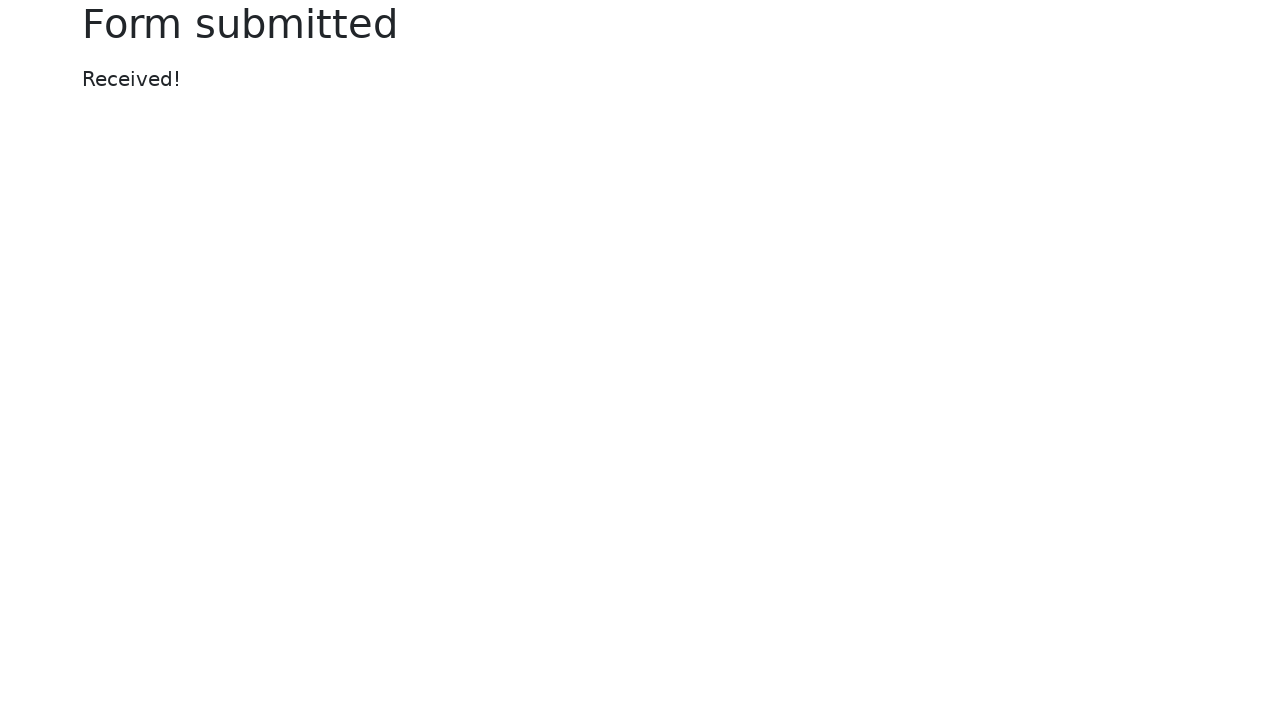

Verified success message appeared on the page
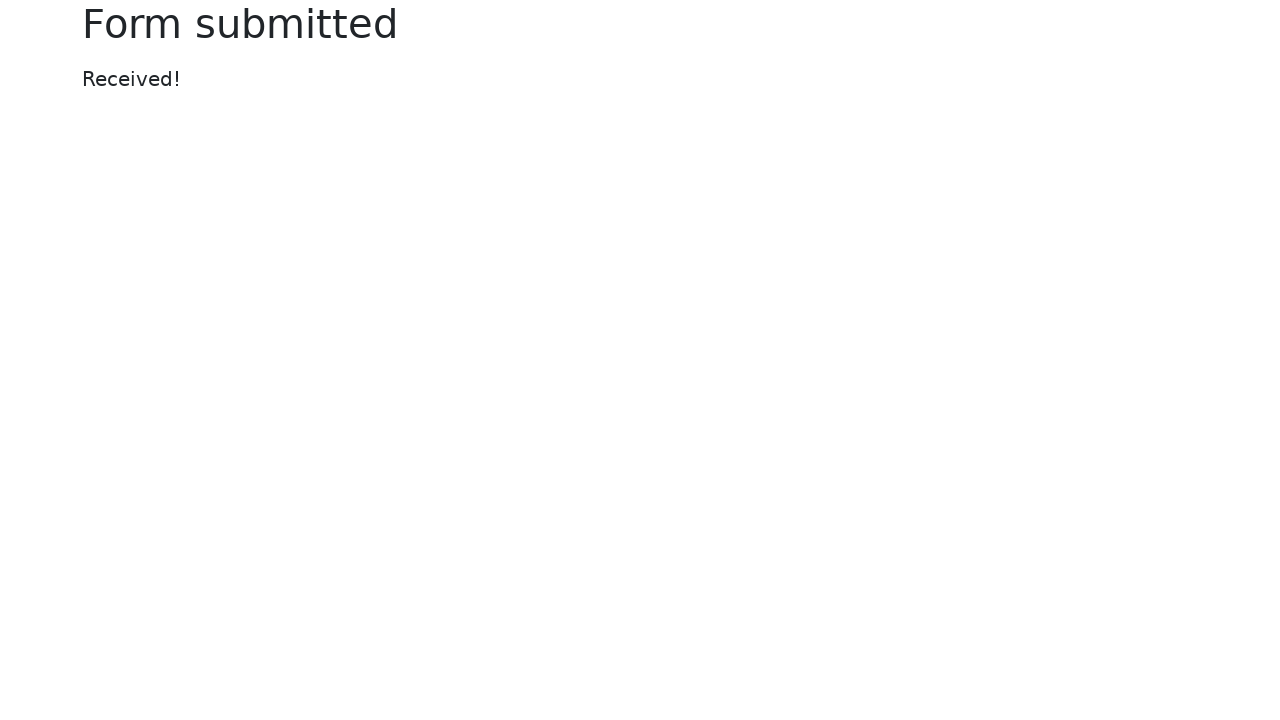

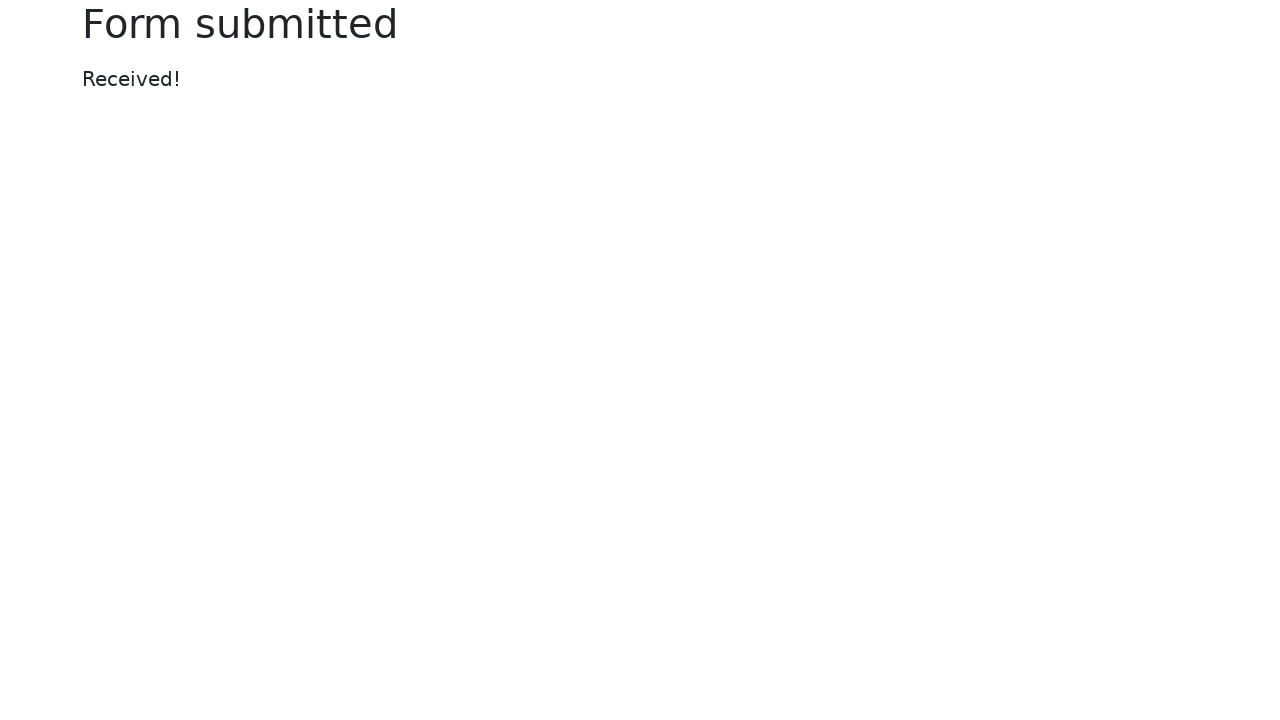